Tests pagination and checkbox selection functionality on a data table by iterating through pages and selecting checkboxes for specific countries

Starting URL: https://selectorshub.com/xpath-practice-page/

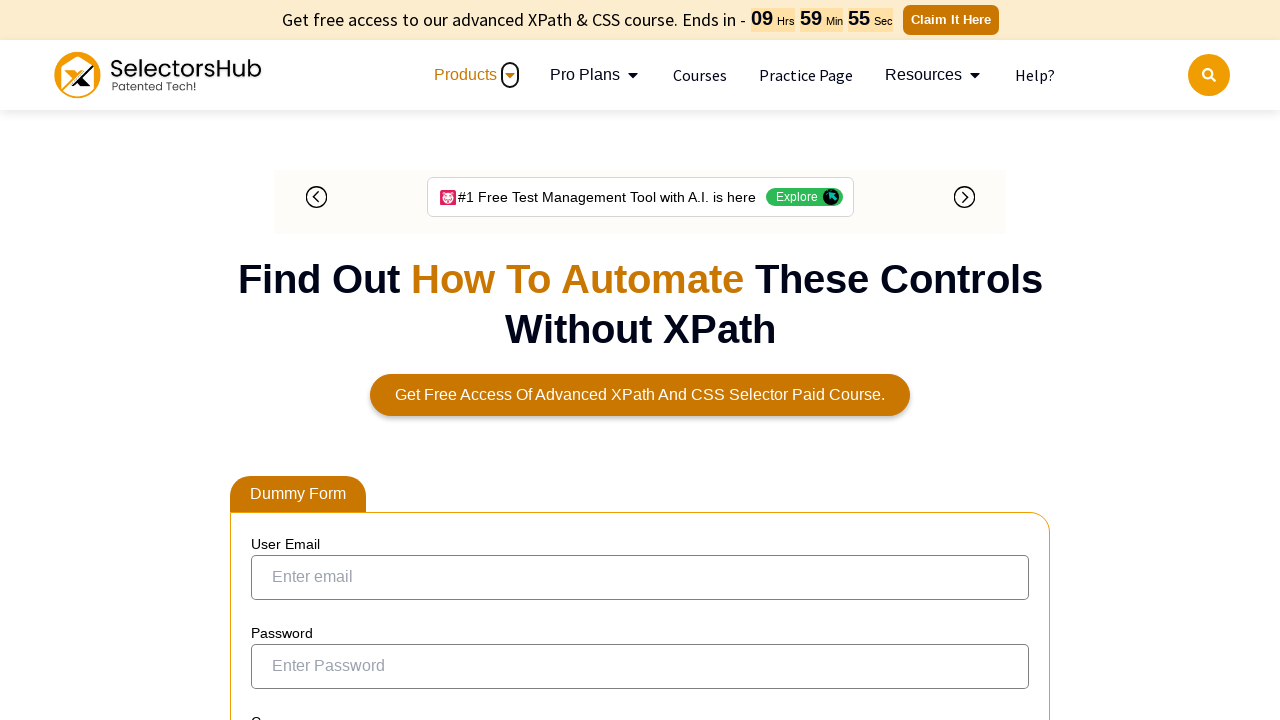

Table loaded successfully
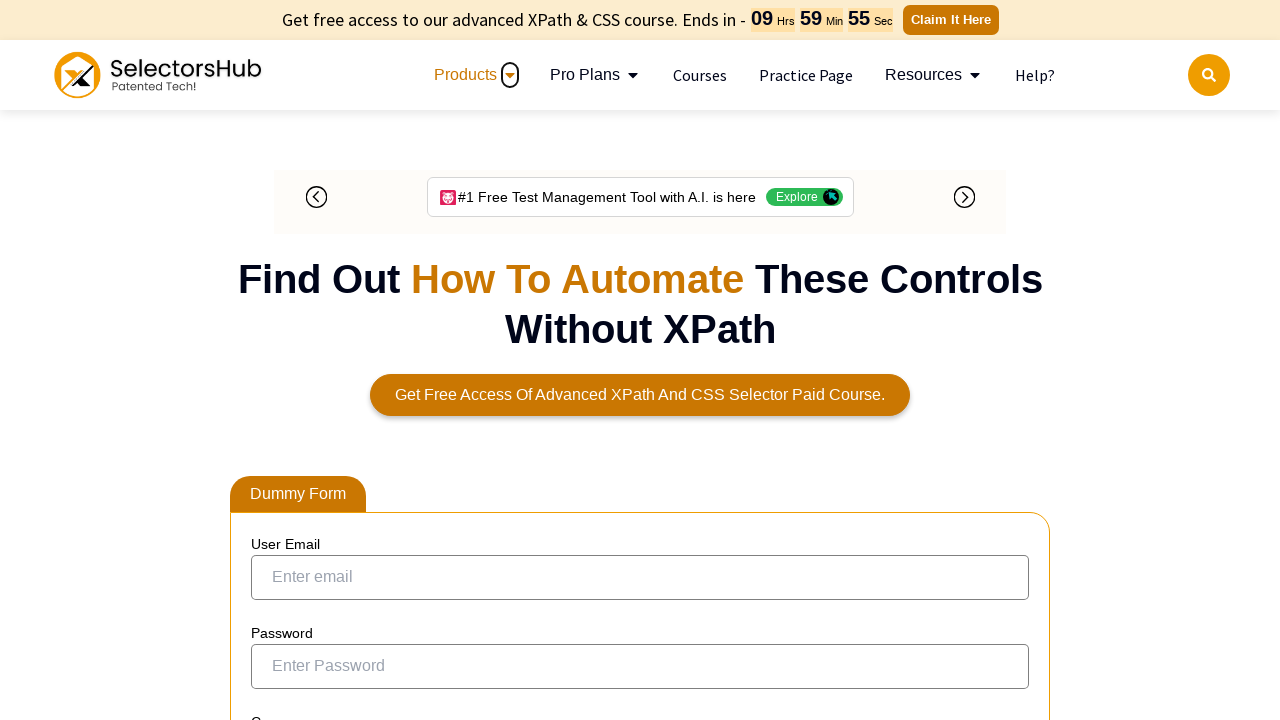

Searched for 'United States' on current page
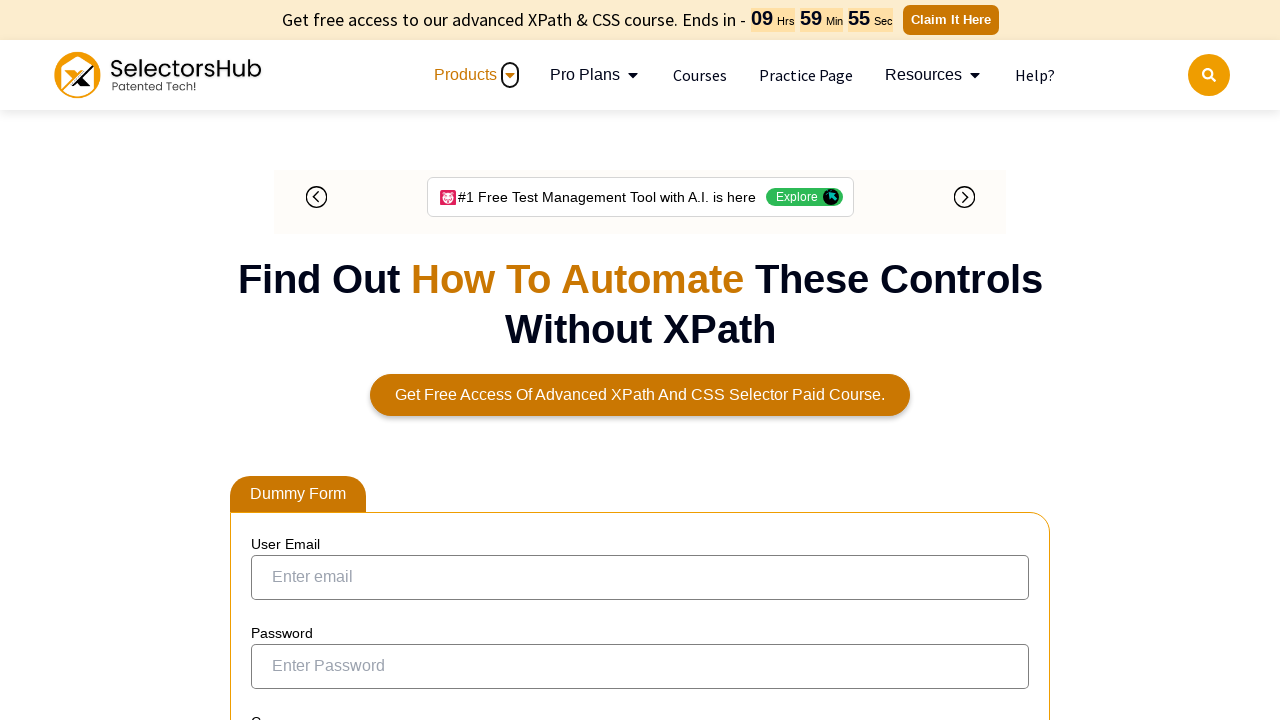

Selected checkboxes for 'United States' on current page
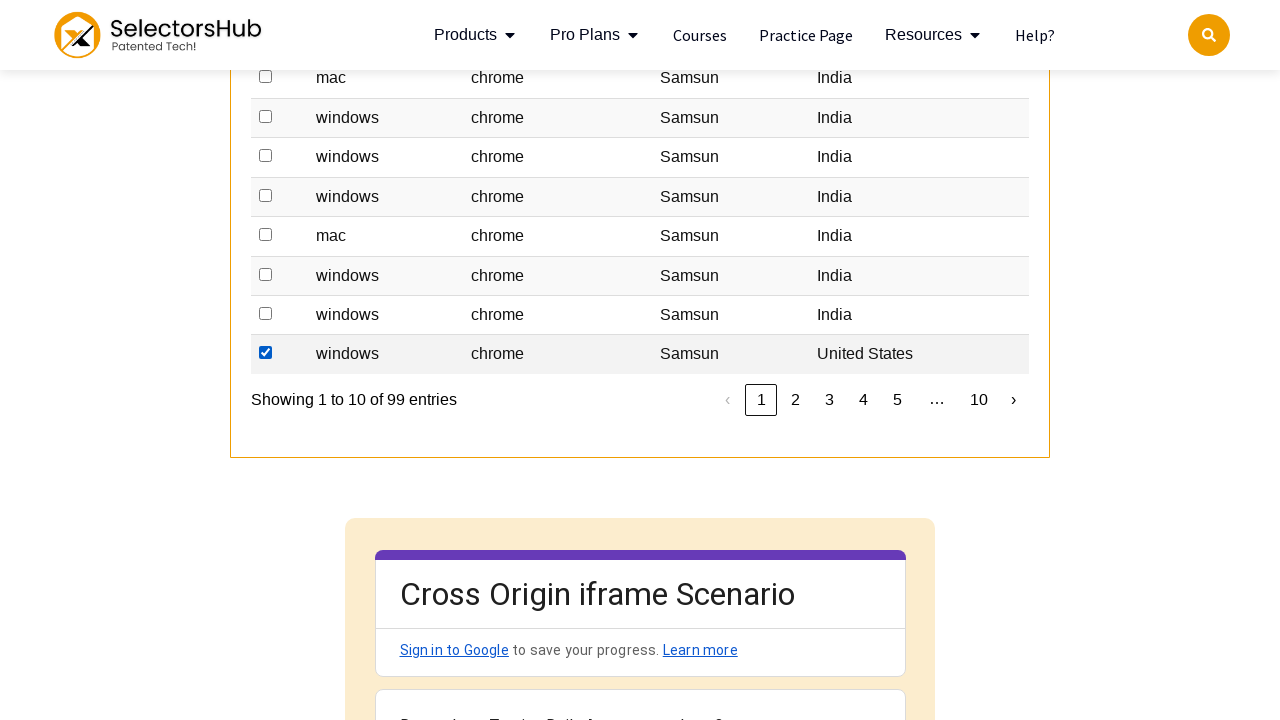

Next button not found - reached end of pagination
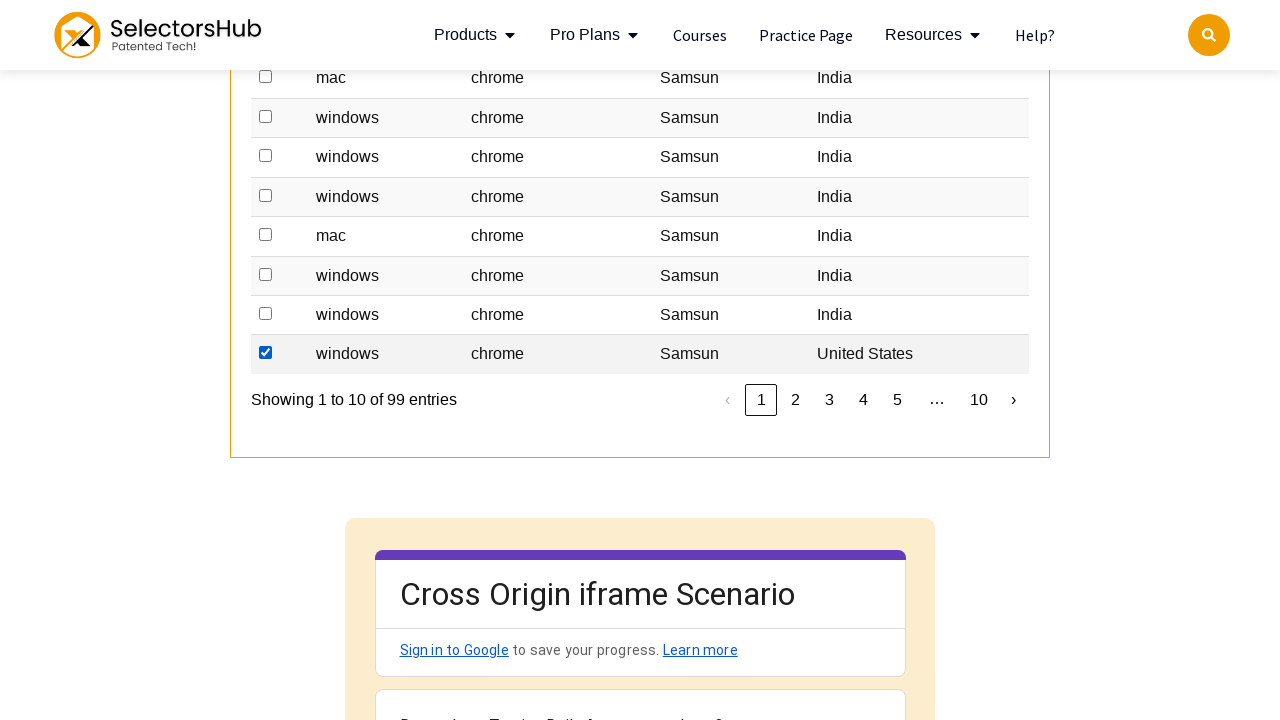

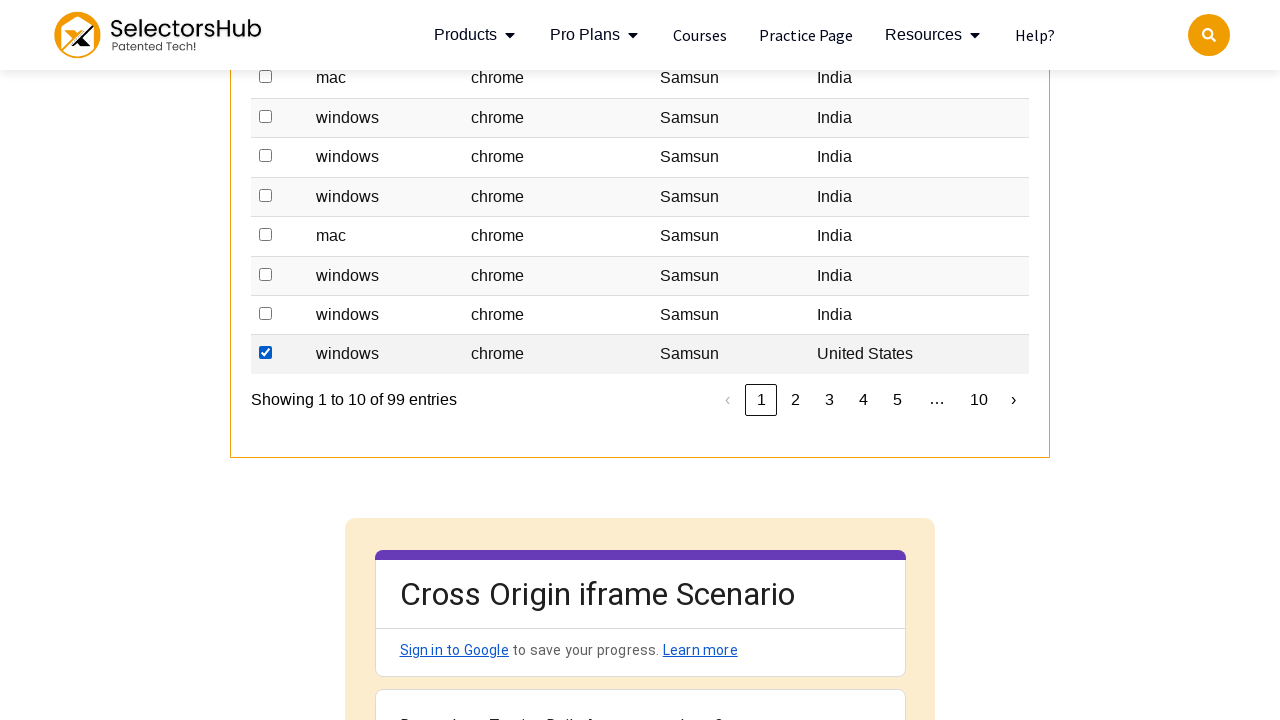